Tests the jQuery UI autocomplete demo by switching to the demo iframe, clicking on the autocomplete input field, and typing a search term to trigger autocomplete suggestions.

Starting URL: https://jqueryui.com/autocomplete

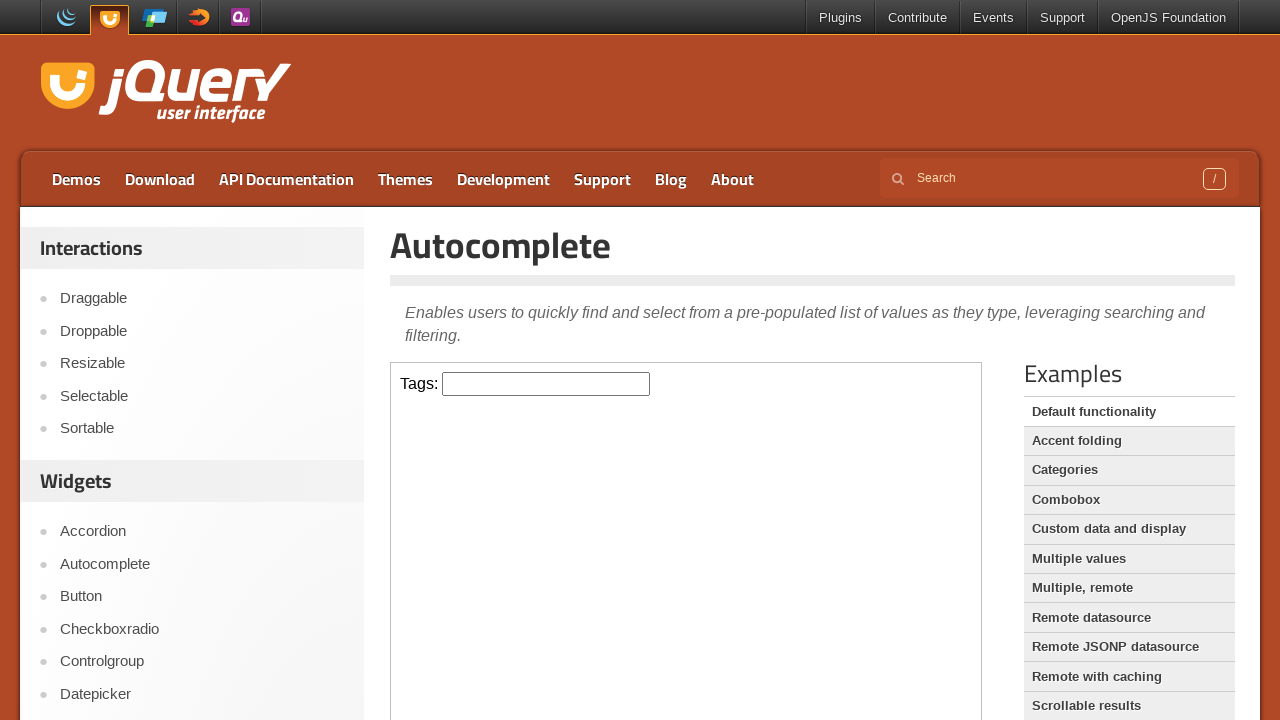

Located the demo iframe
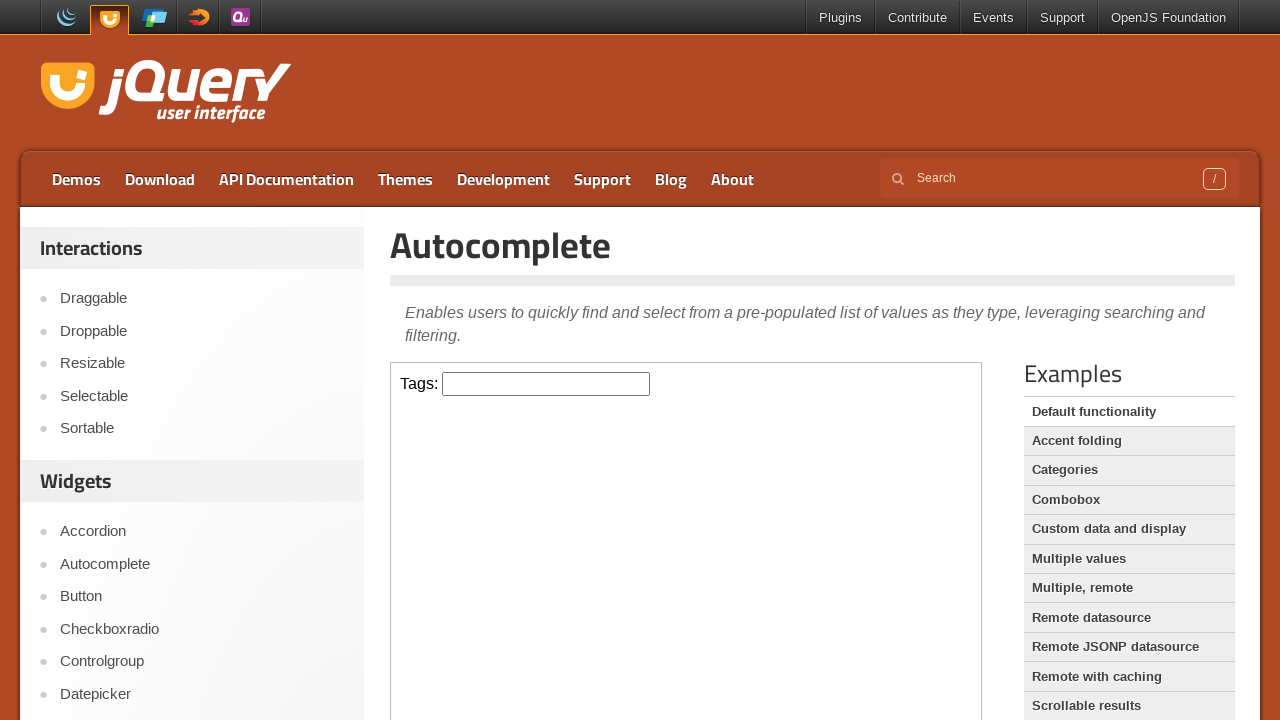

Clicked on the autocomplete input field at (546, 384) on iframe.demo-frame >> nth=0 >> internal:control=enter-frame >> input#tags
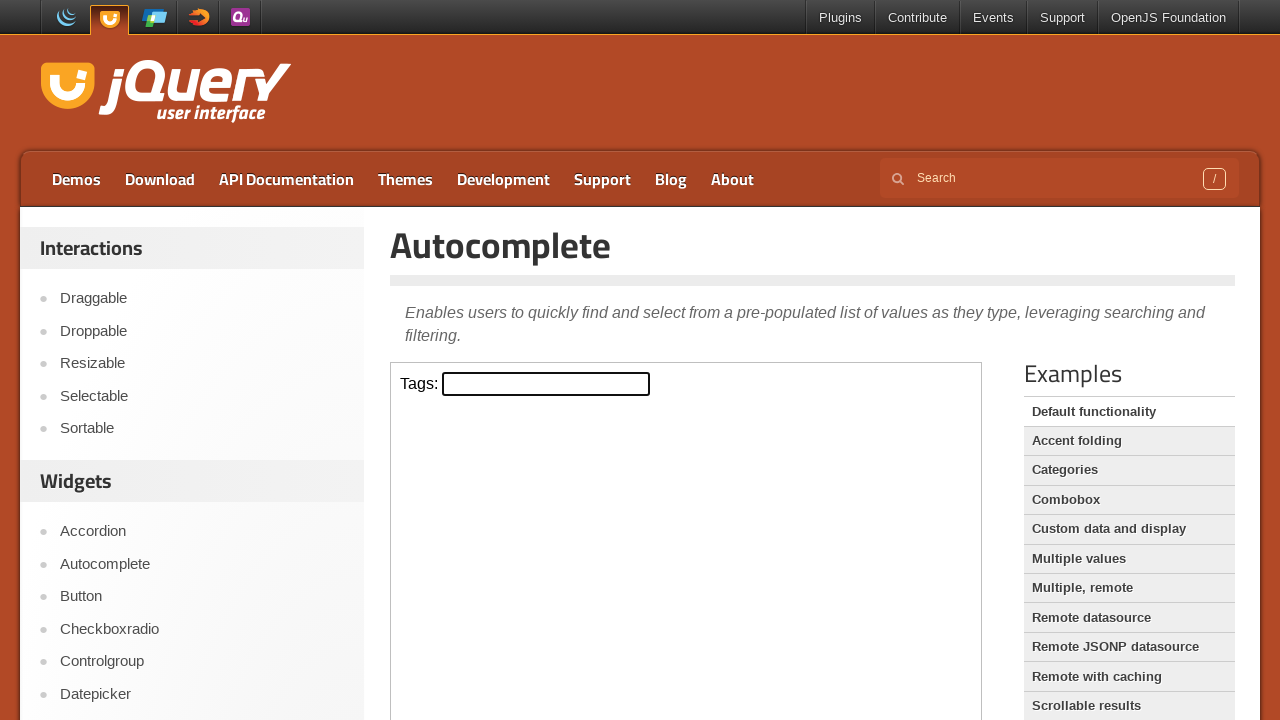

Typed 'ActionScript' into the autocomplete field to trigger suggestions on iframe.demo-frame >> nth=0 >> internal:control=enter-frame >> input#tags
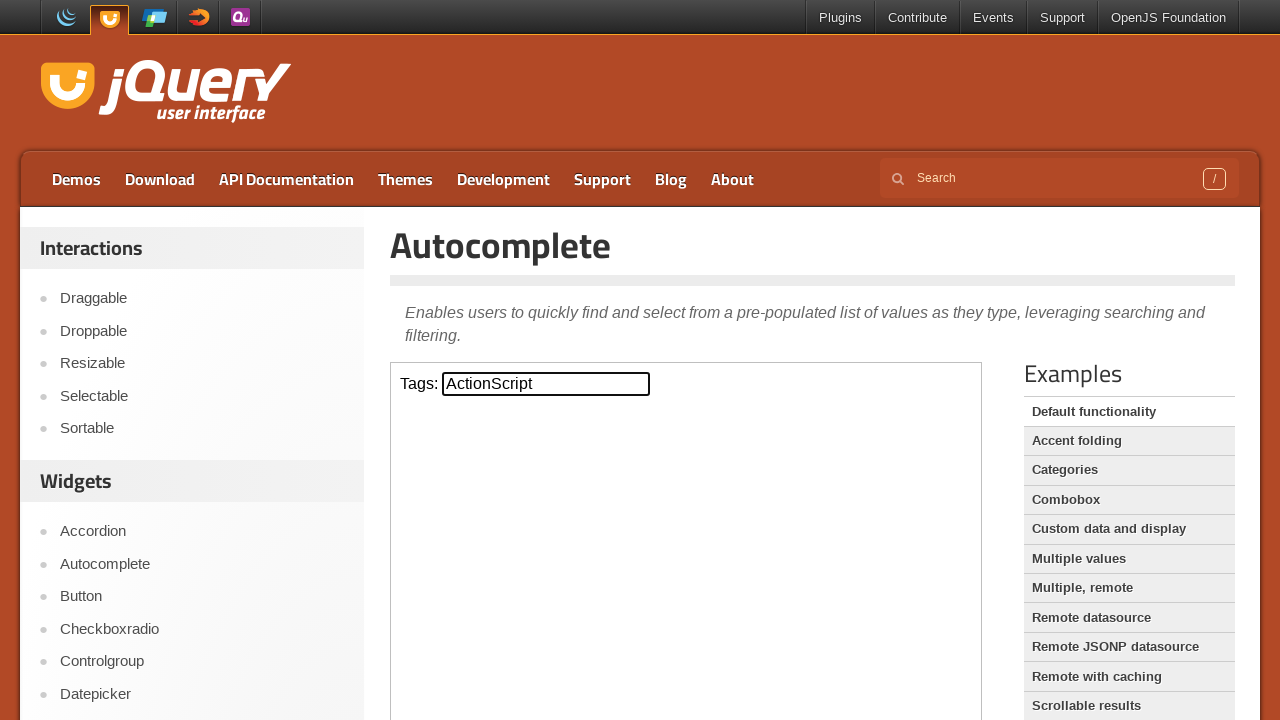

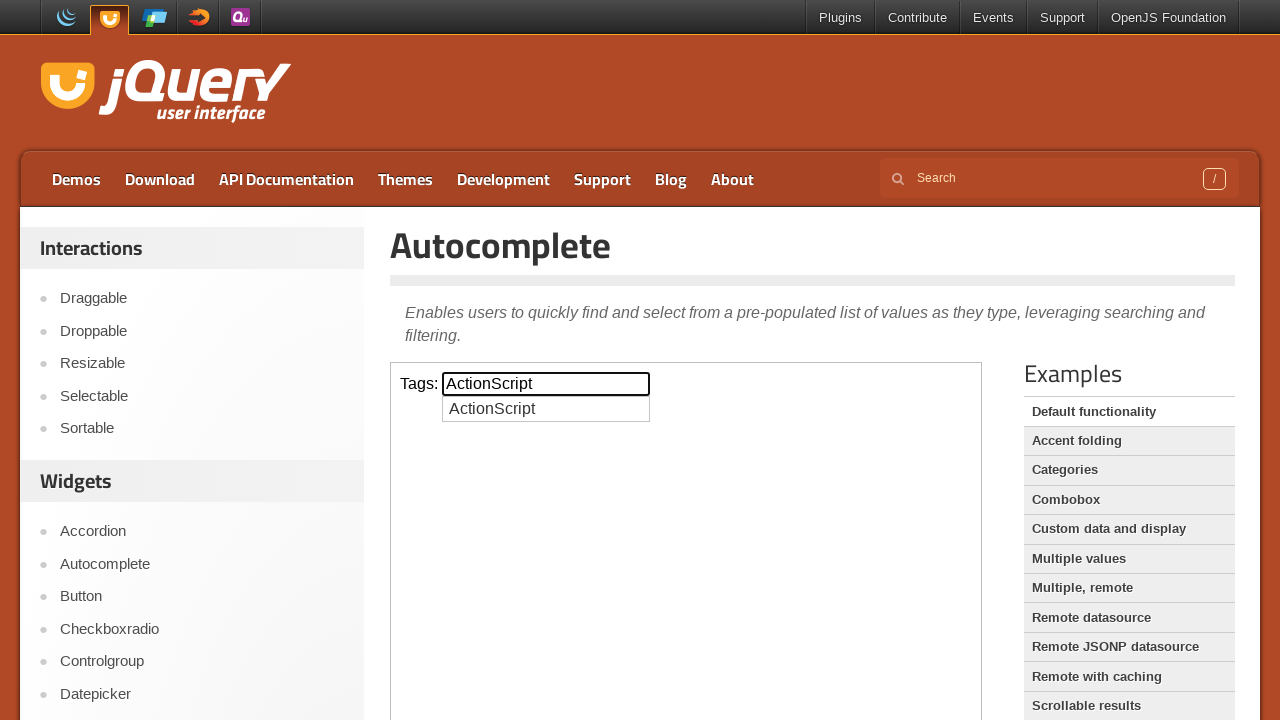